Tests window handling by clicking a link that opens a new window, then switching to it and verifying the title

Starting URL: https://practice.cydeo.com/windows

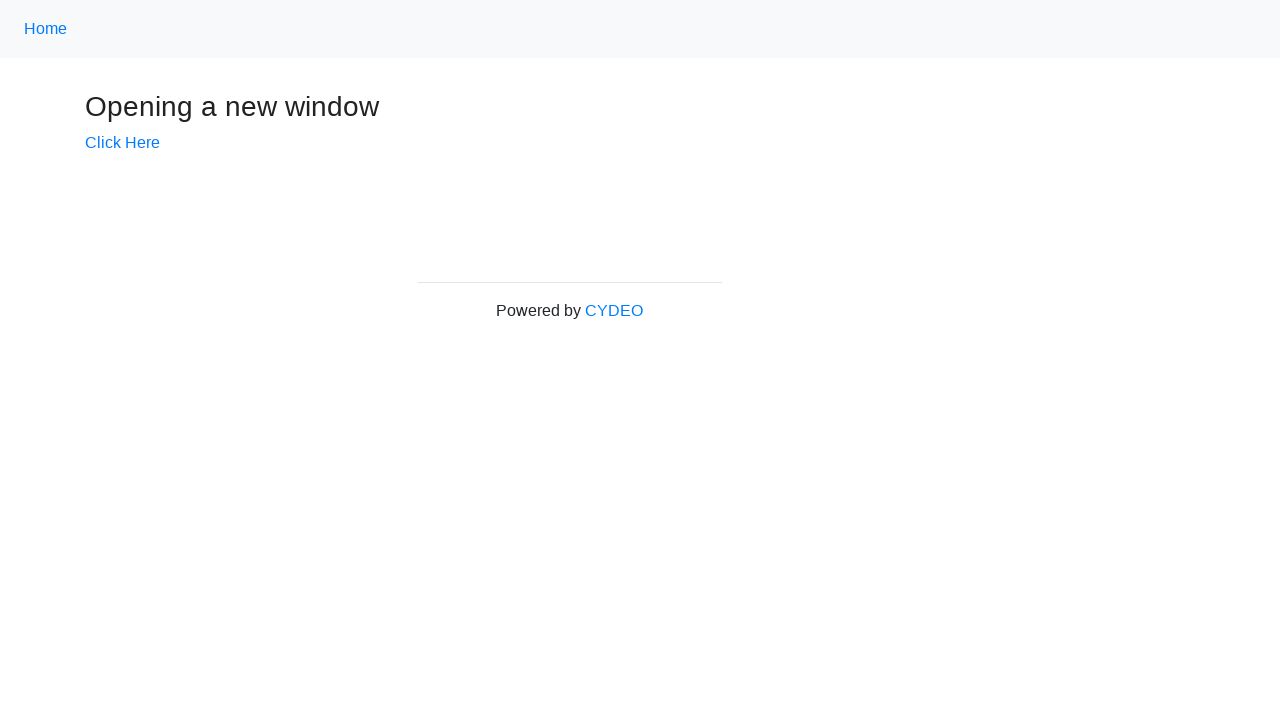

Stored the main window handle from context
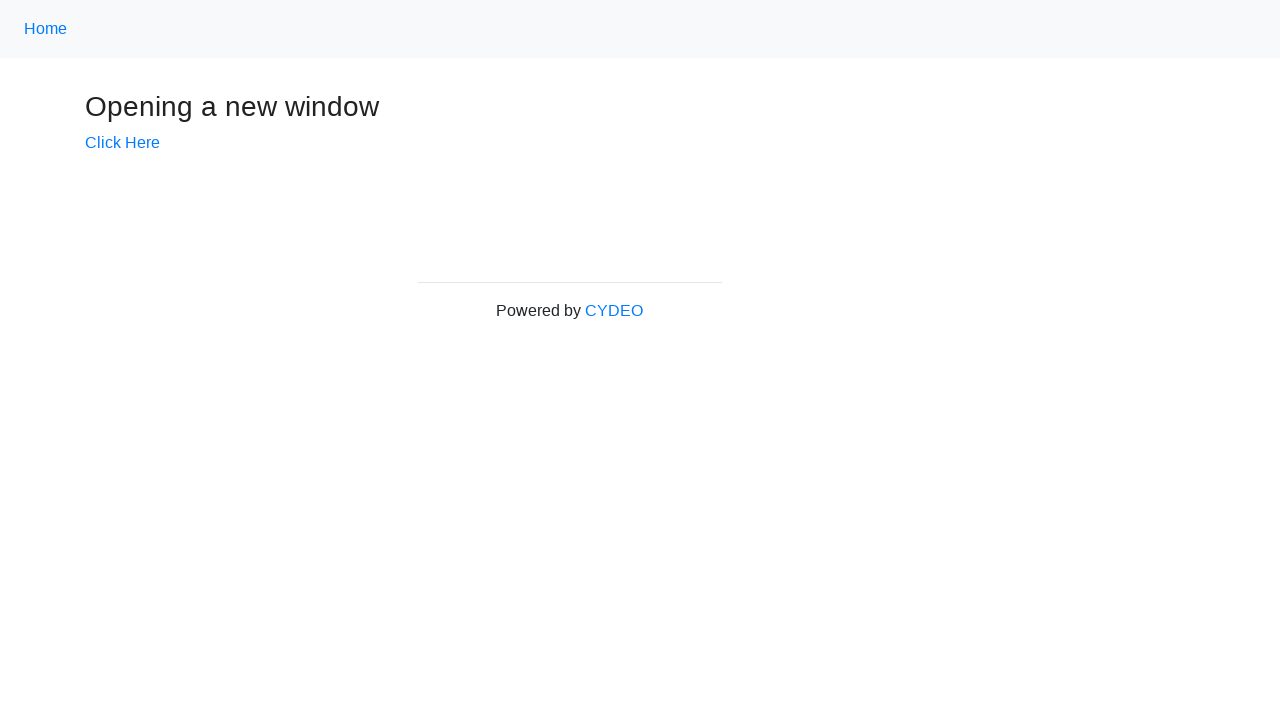

Verified initial page title is 'Windows'
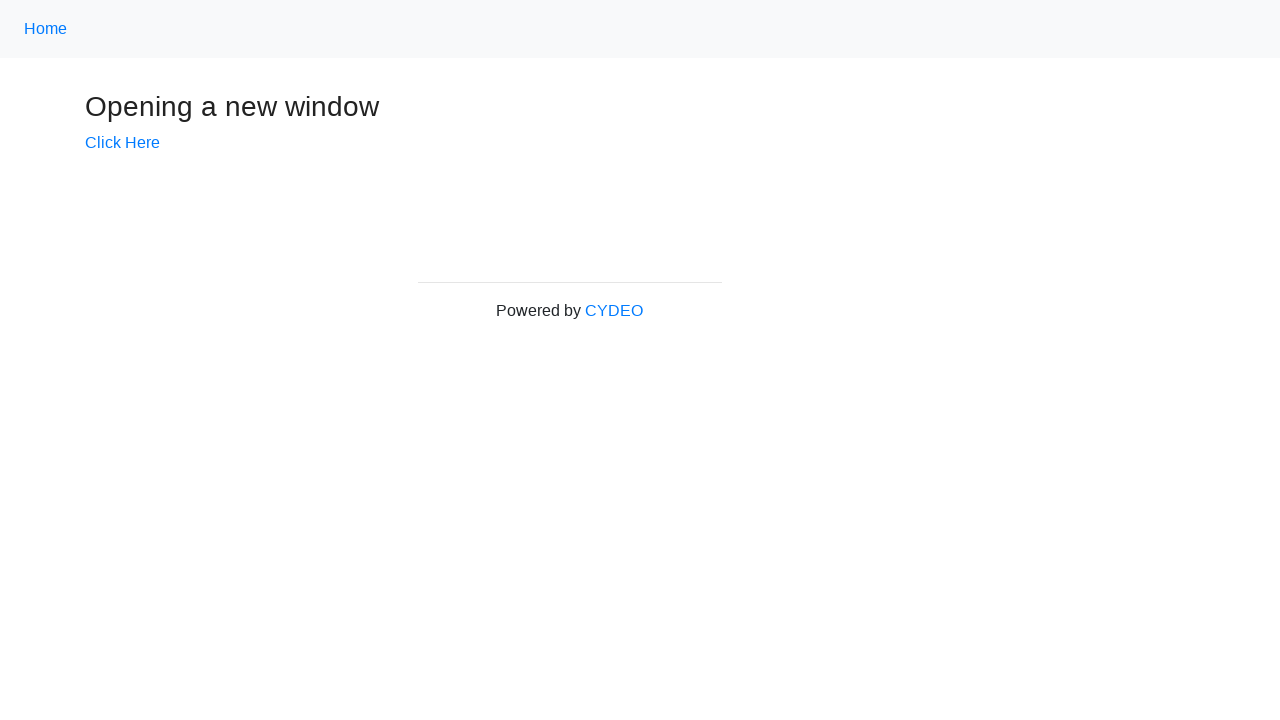

Clicked link to open new window at (122, 143) on xpath=//a[@href='/windows/new']
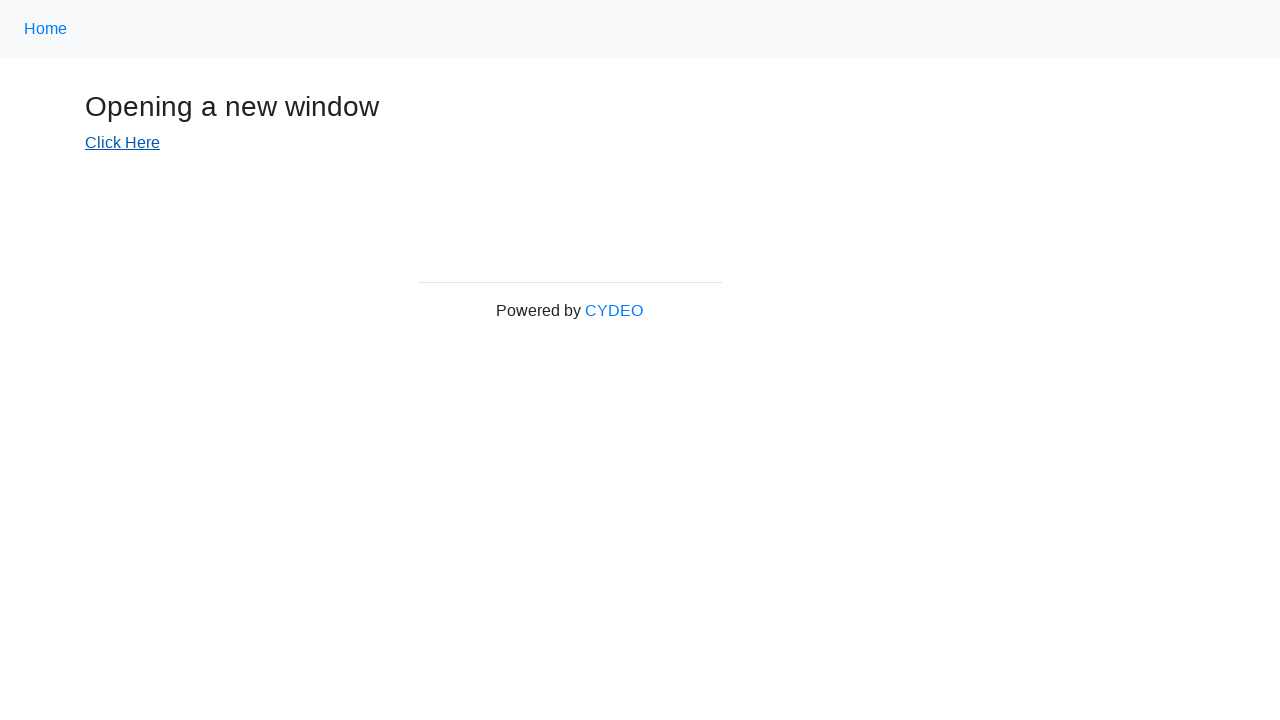

Captured new page object from context
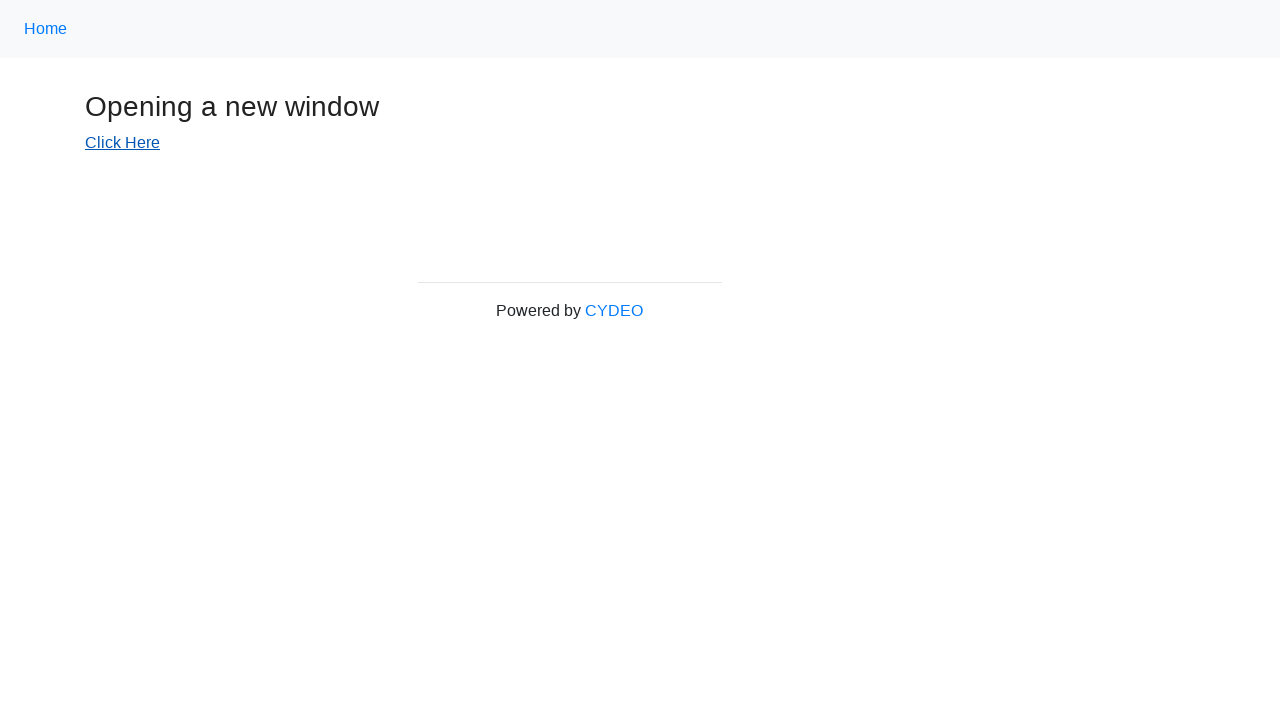

New window loaded and ready
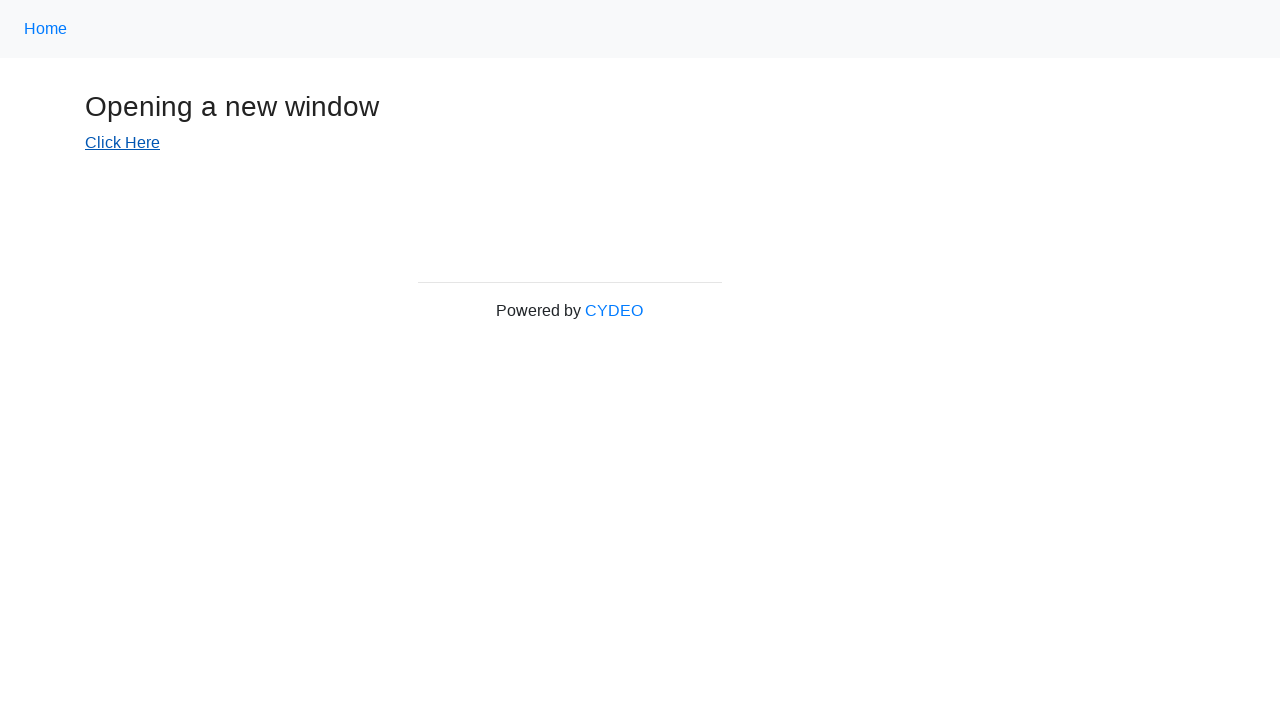

Verified new window title is 'New Window'
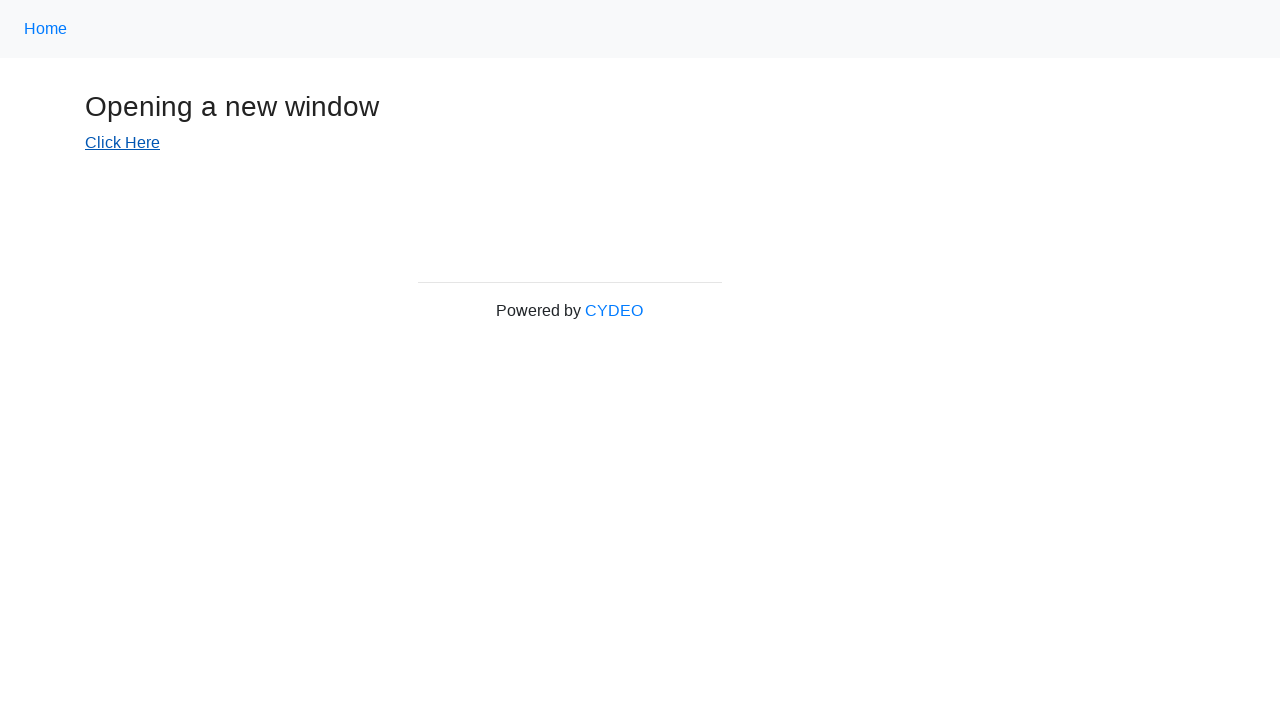

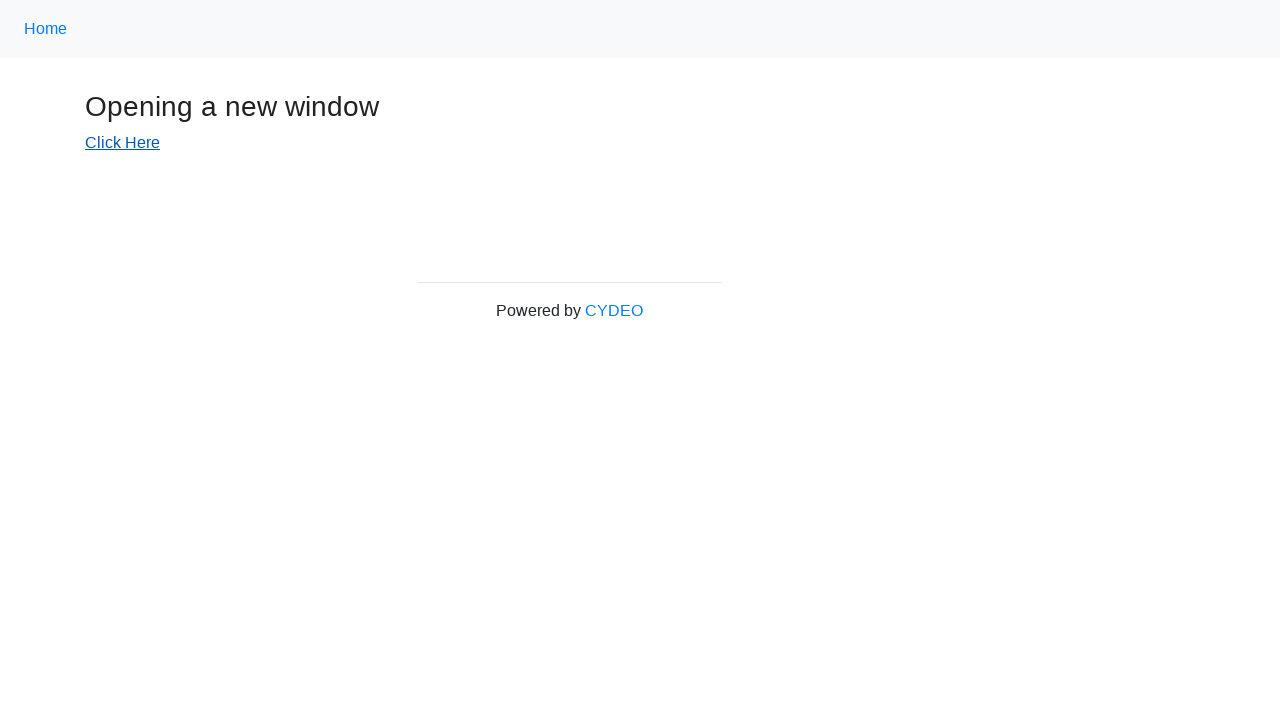